Tests window handling by navigating to a page with multiple windows, opening a new window via a link, and switching between parent and child windows to verify content

Starting URL: https://the-internet.herokuapp.com/

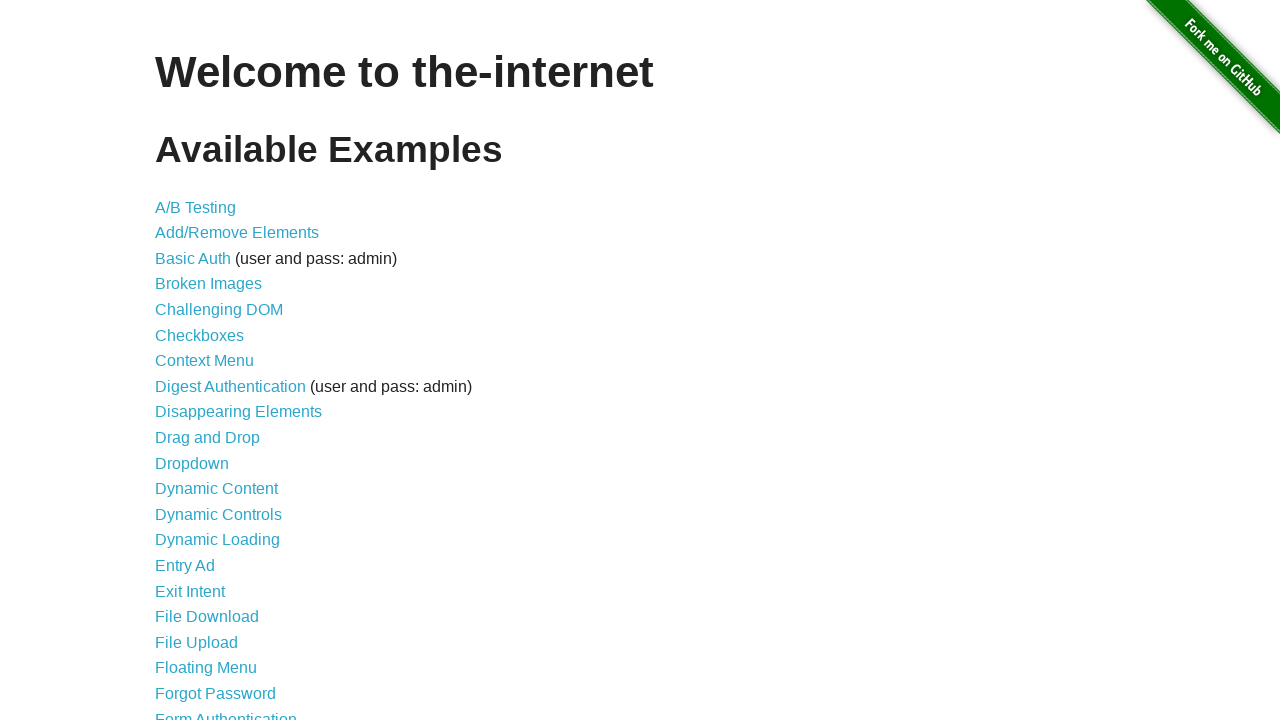

Clicked on 'Multiple Windows' link to navigate to the test page at (218, 369) on xpath=//a[text()='Multiple Windows']
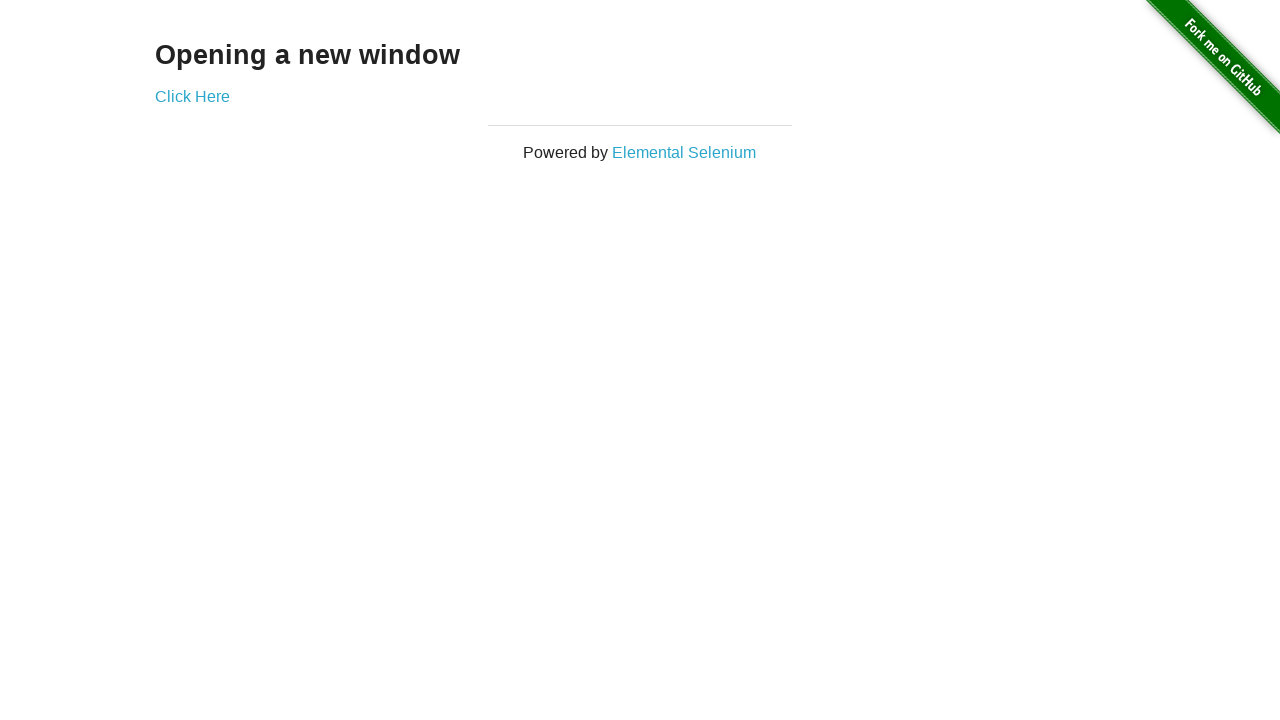

Clicked 'Click Here' link to open a new child window at (192, 96) on xpath=//a[text()='Click Here']
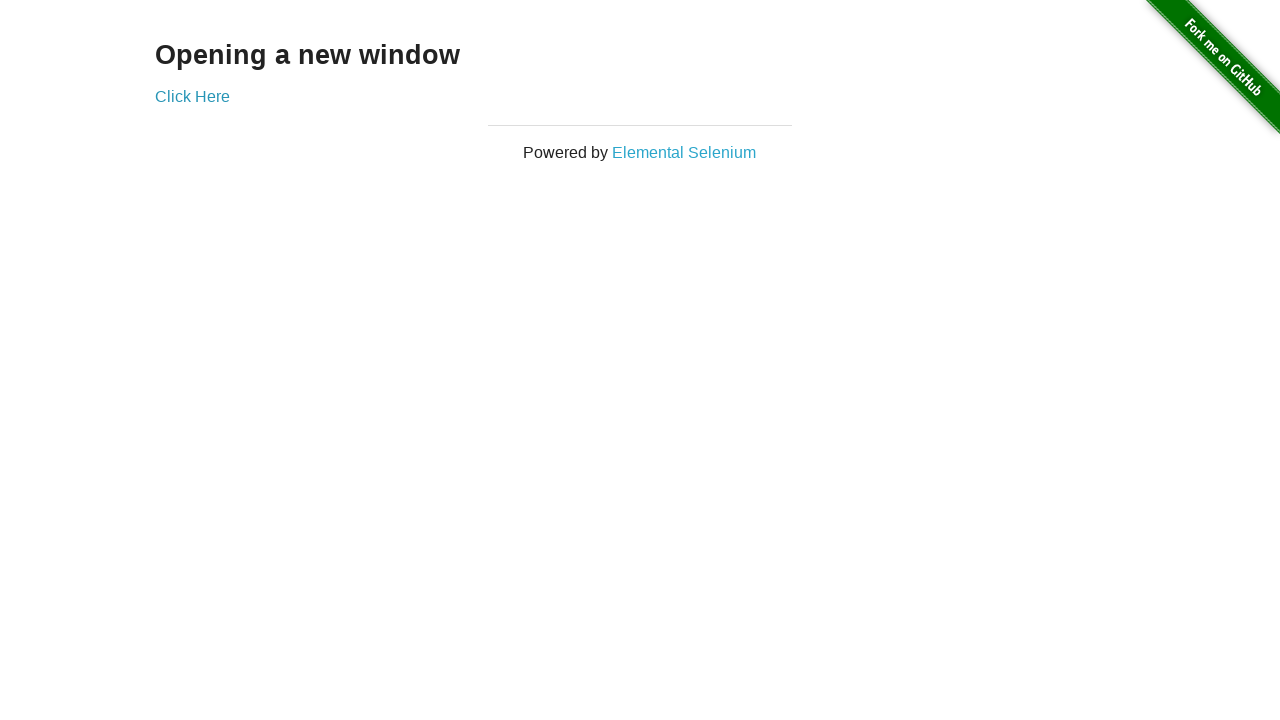

New child window opened and captured
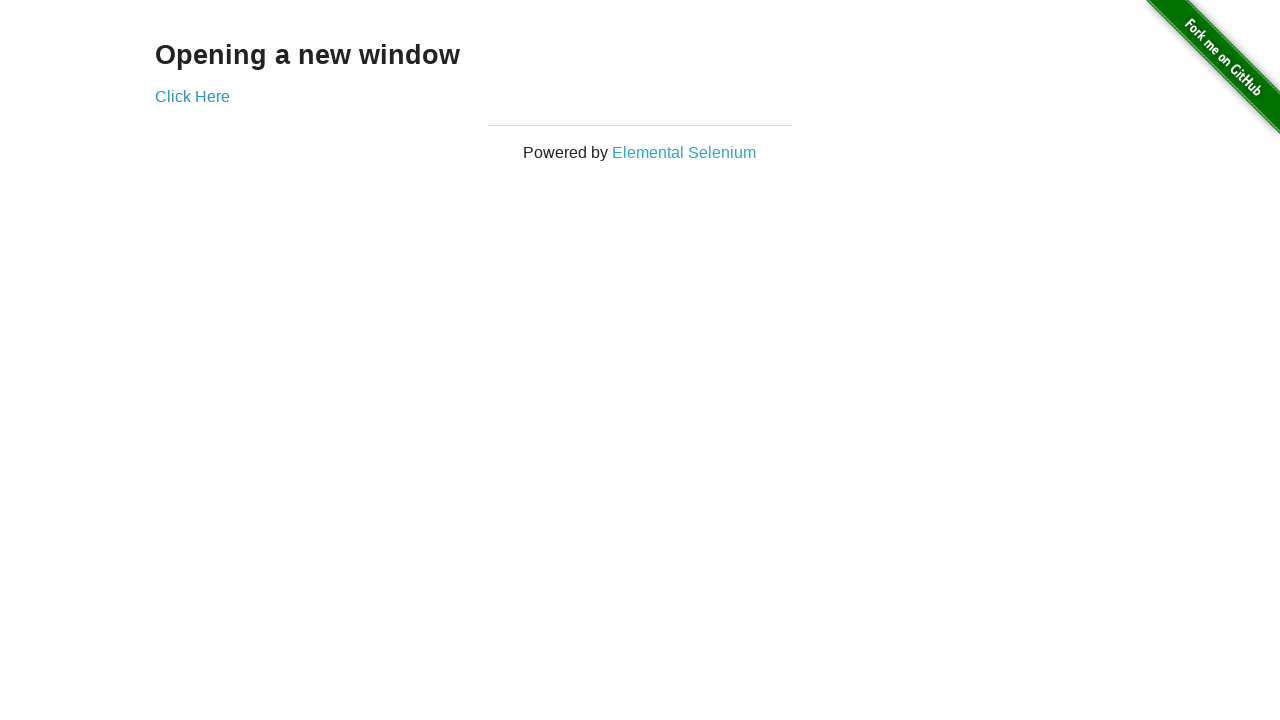

Retrieved text from child window: 'New Window'
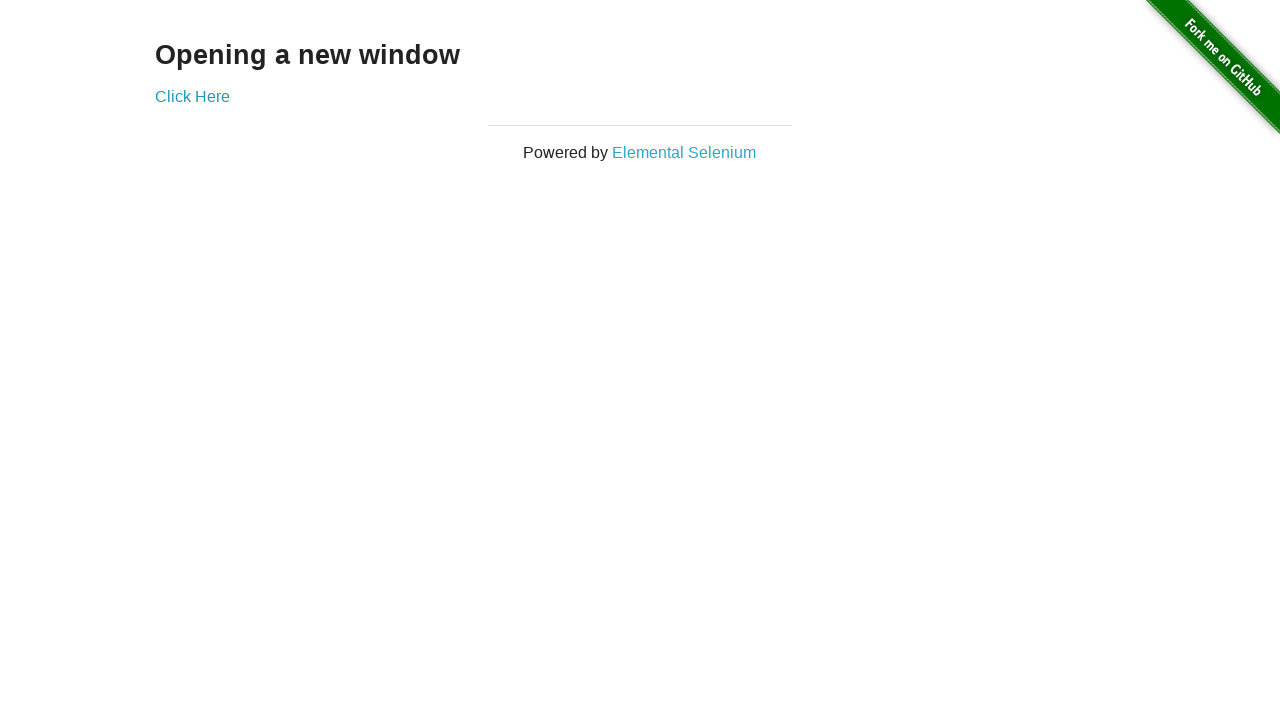

Retrieved text from parent window: 'Opening a new window'
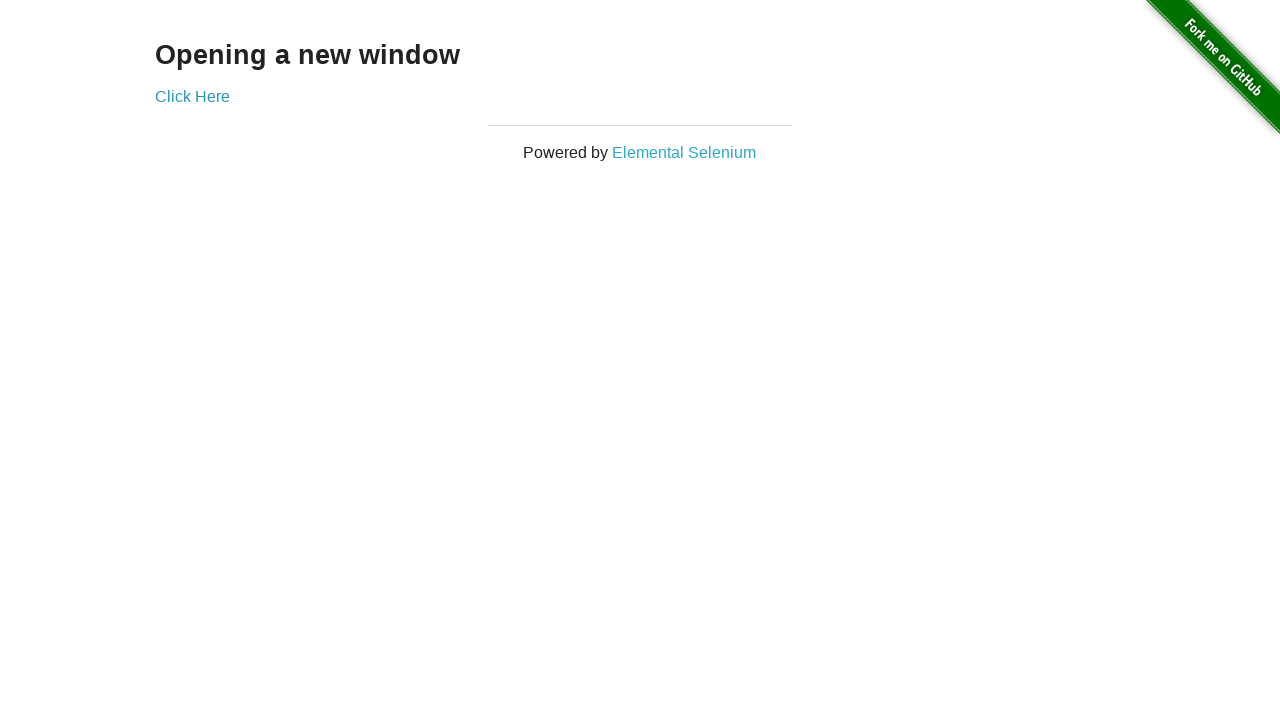

Closed the child window
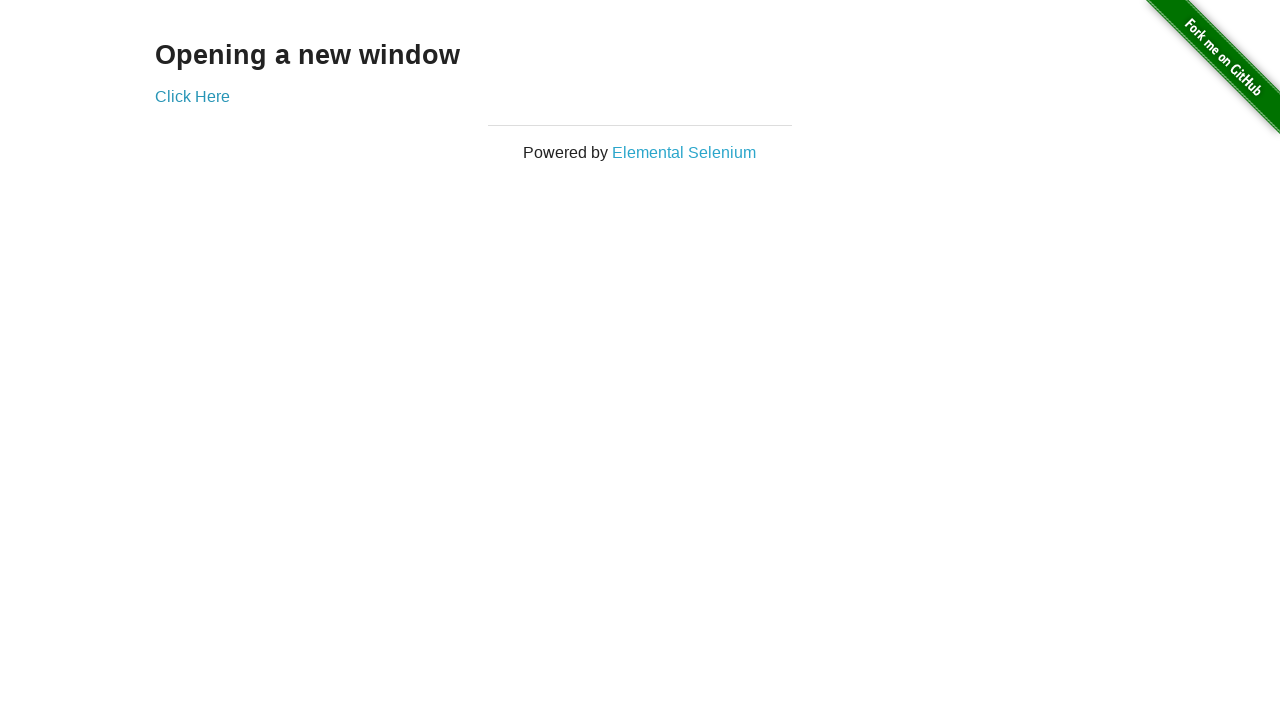

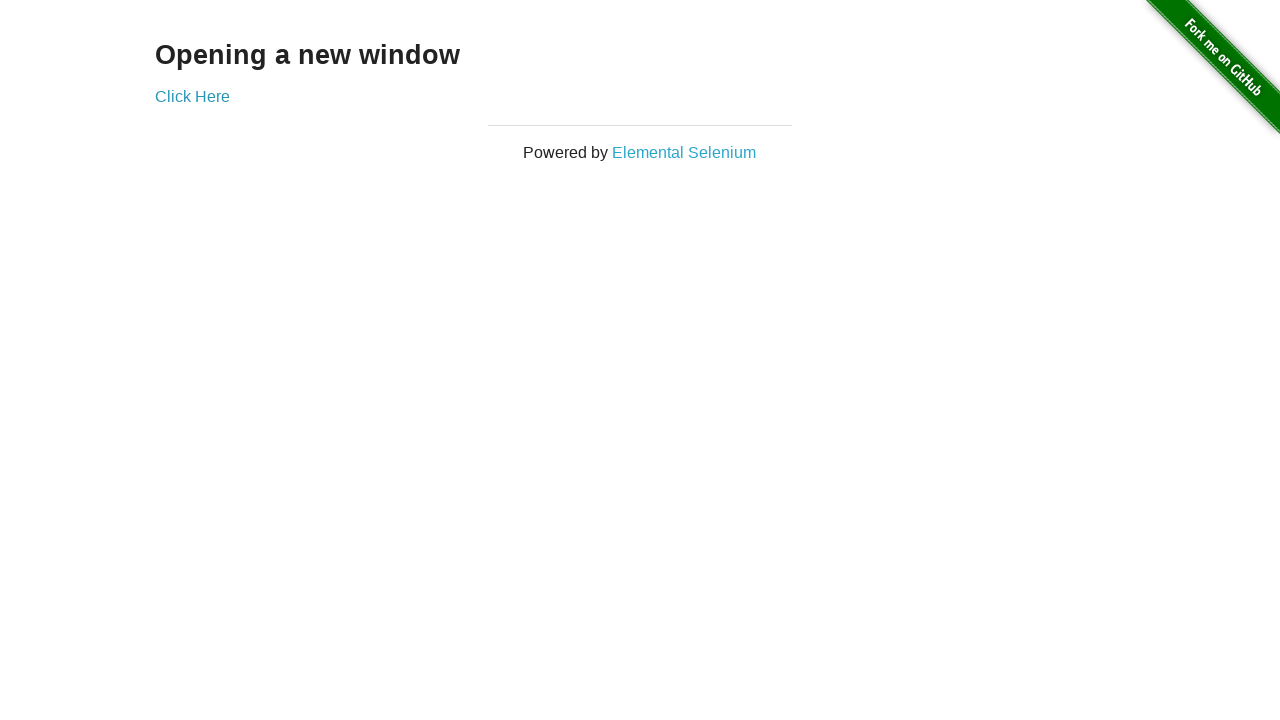